Tests right-click context menu by opening it, hovering over paste option, clicking it, and handling the alert

Starting URL: http://swisnl.github.io/jQuery-contextMenu/demo.html

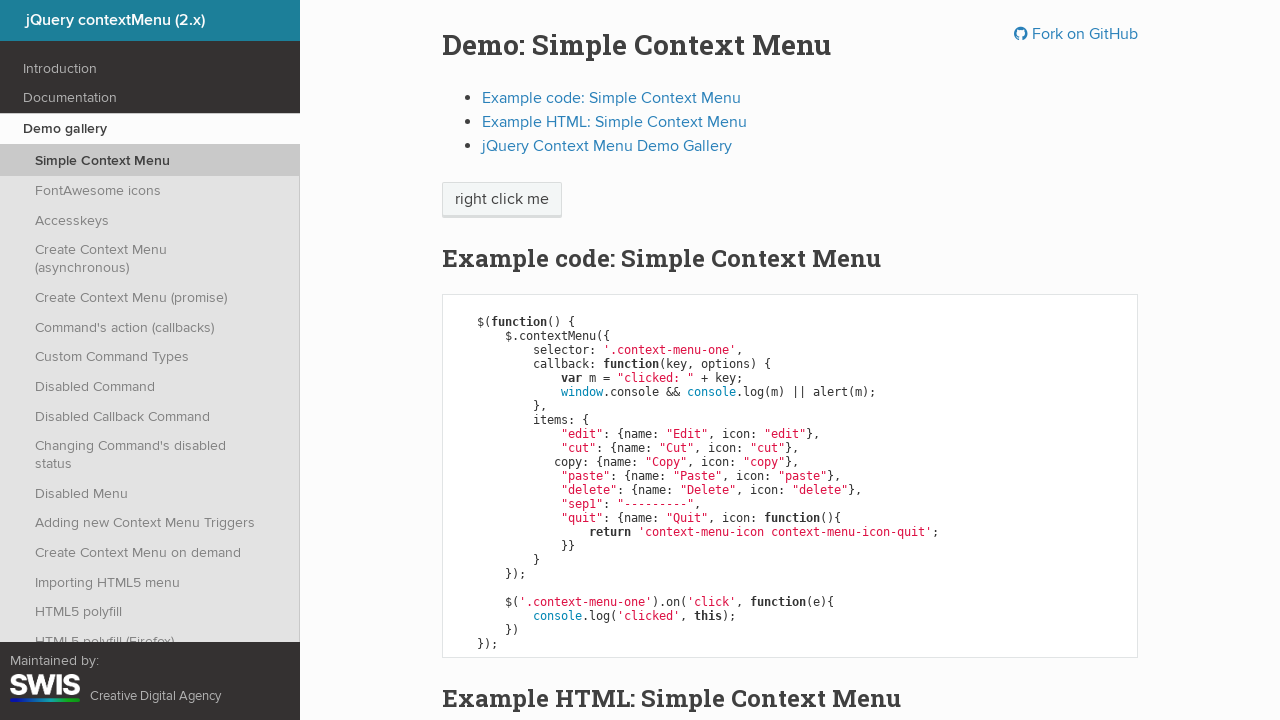

Right-clicked on 'right click me' button to open context menu at (502, 200) on span:text('right click me')
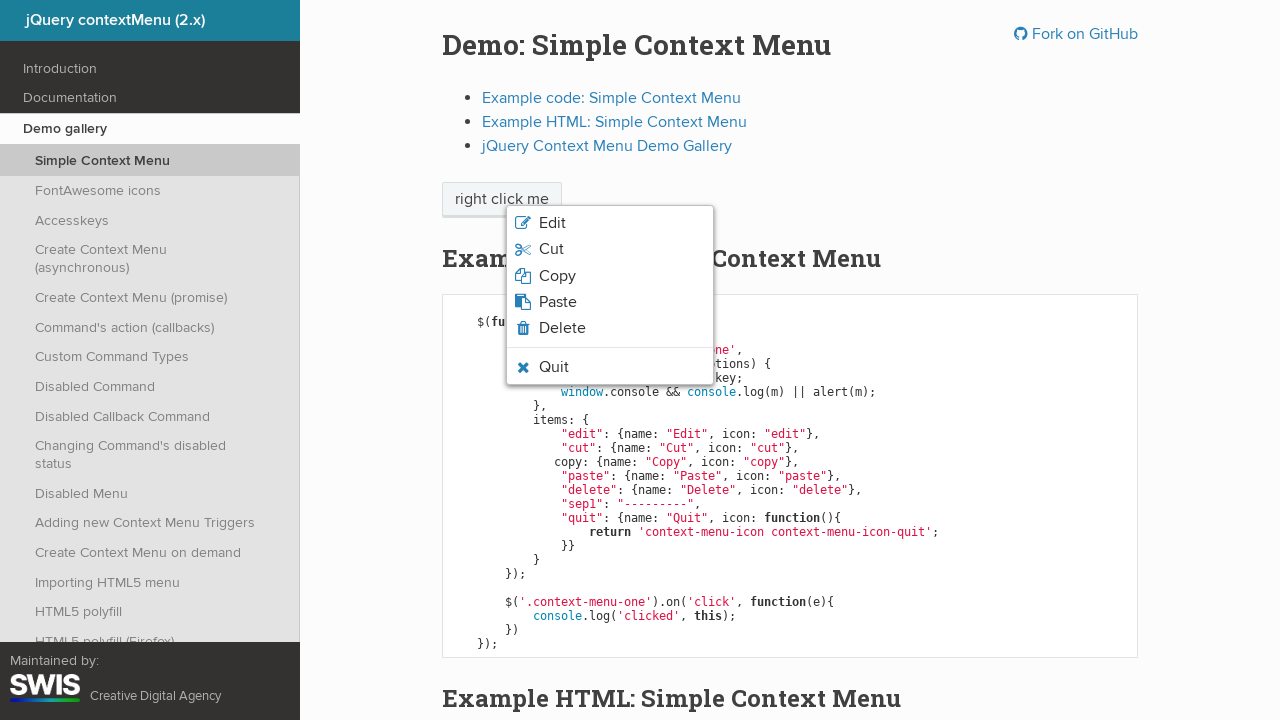

Hovered over paste option in context menu at (610, 302) on li.context-menu-icon-paste
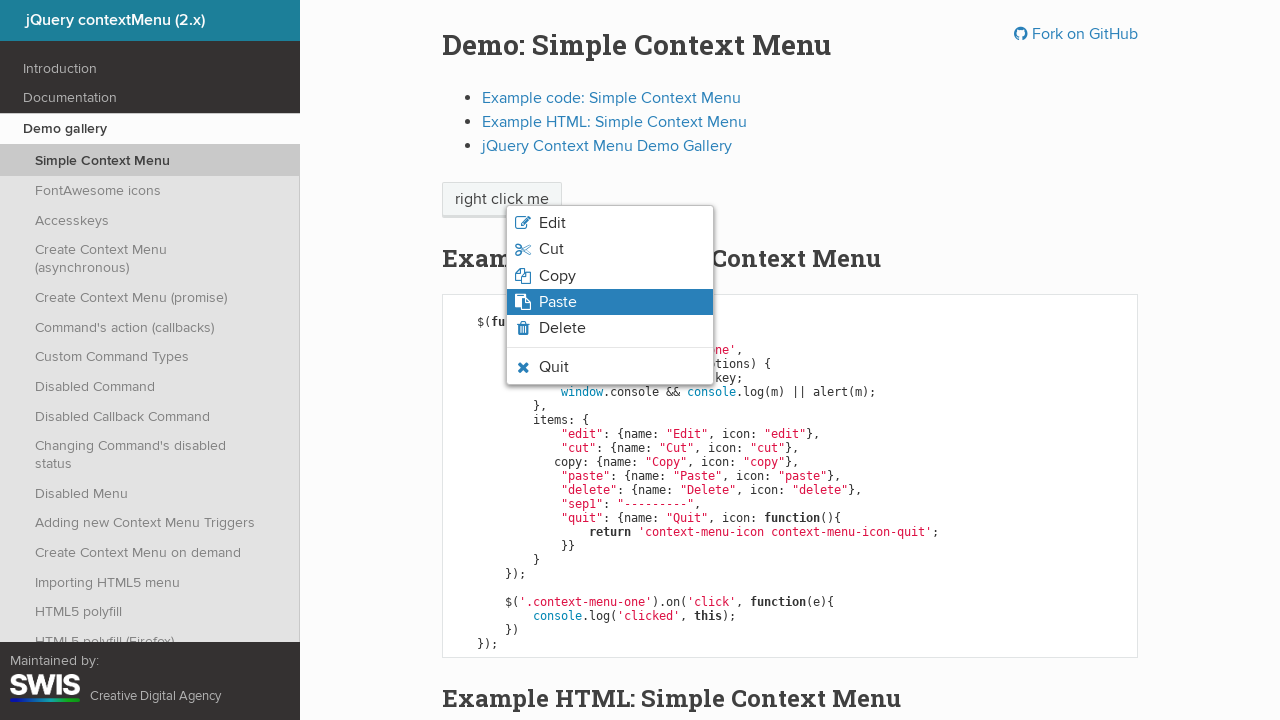

Verified paste option is visible with hover state
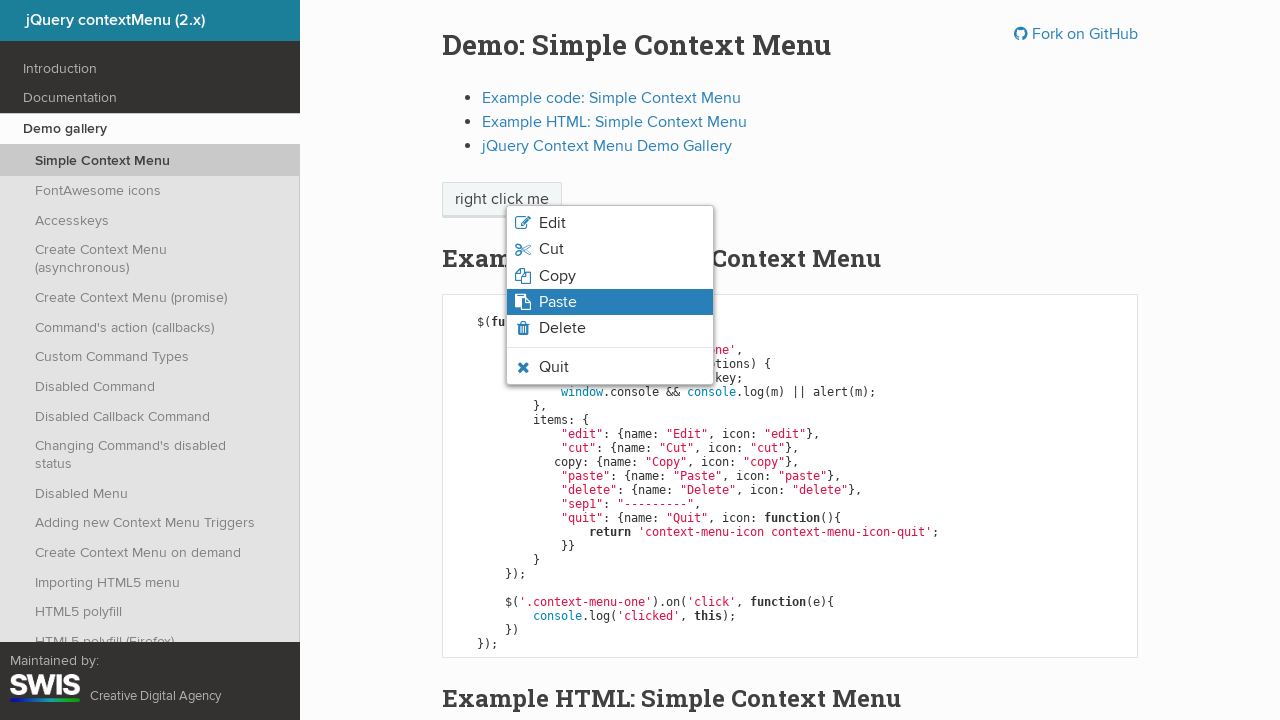

Clicked on paste option at (610, 302) on li.context-menu-icon-paste
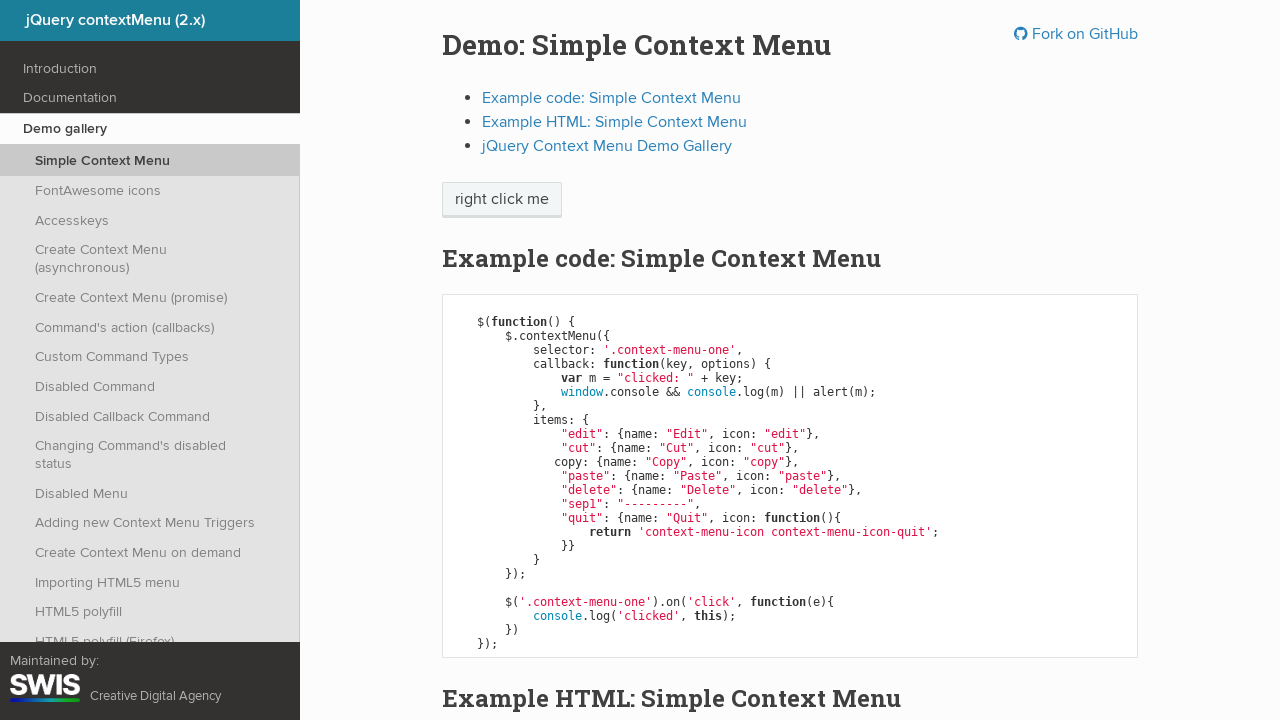

Set up dialog handler to capture and accept alert
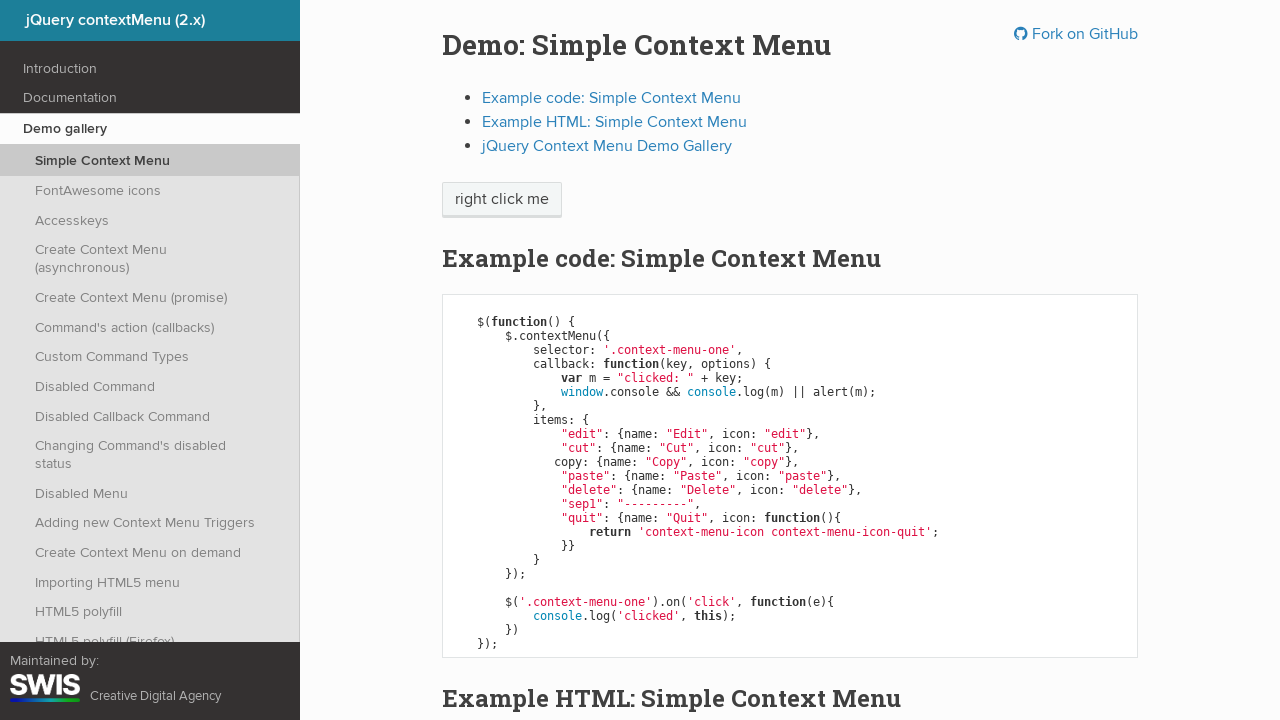

Waited 500ms for dialog to appear and be handled
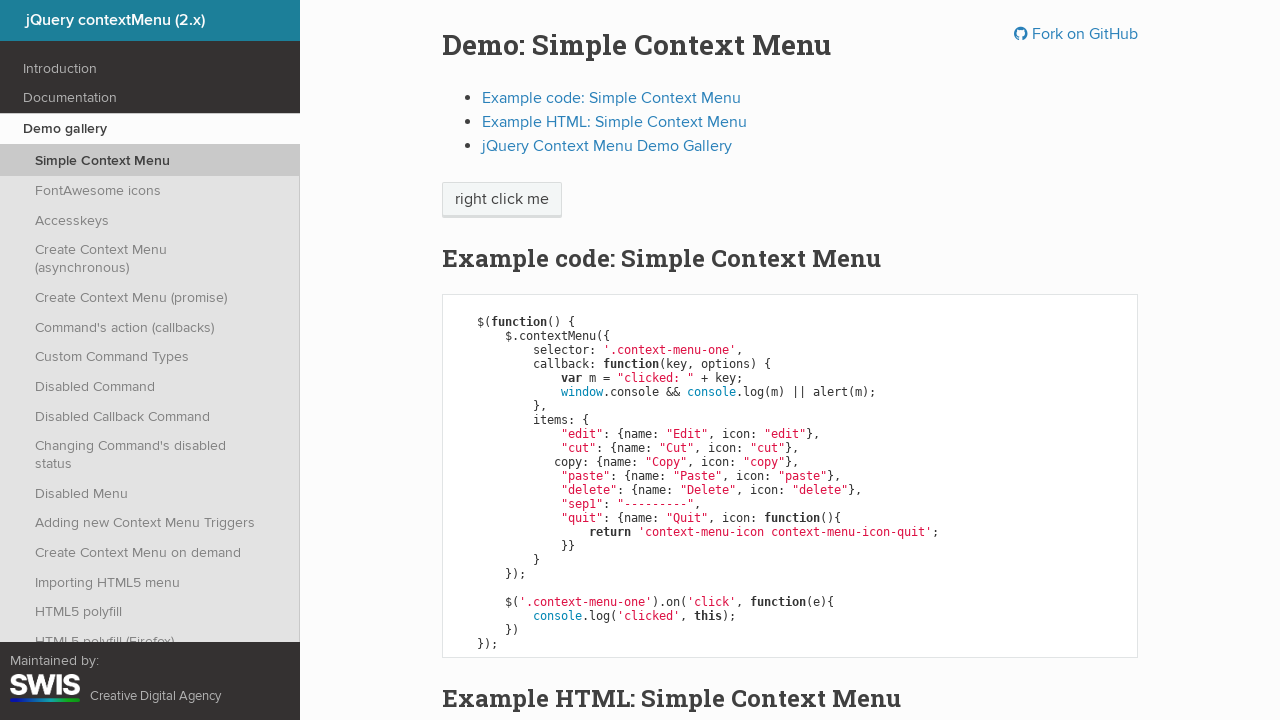

Verified context menu is hidden after paste action
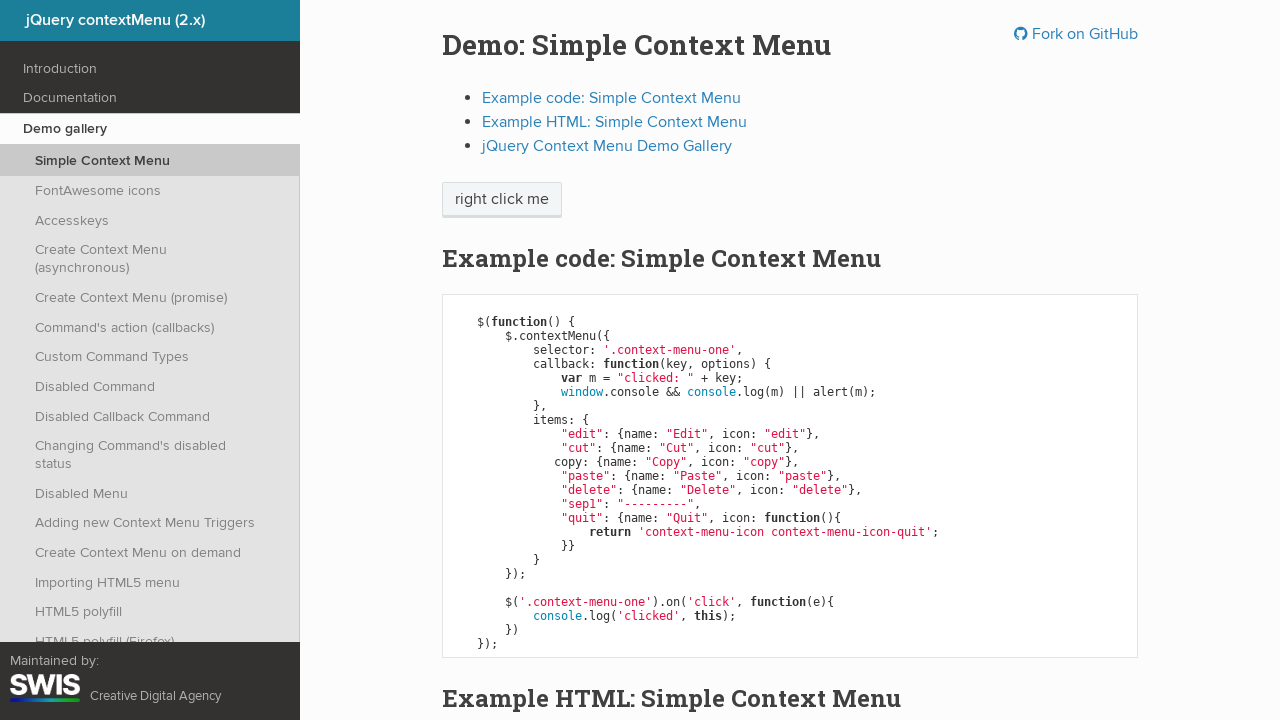

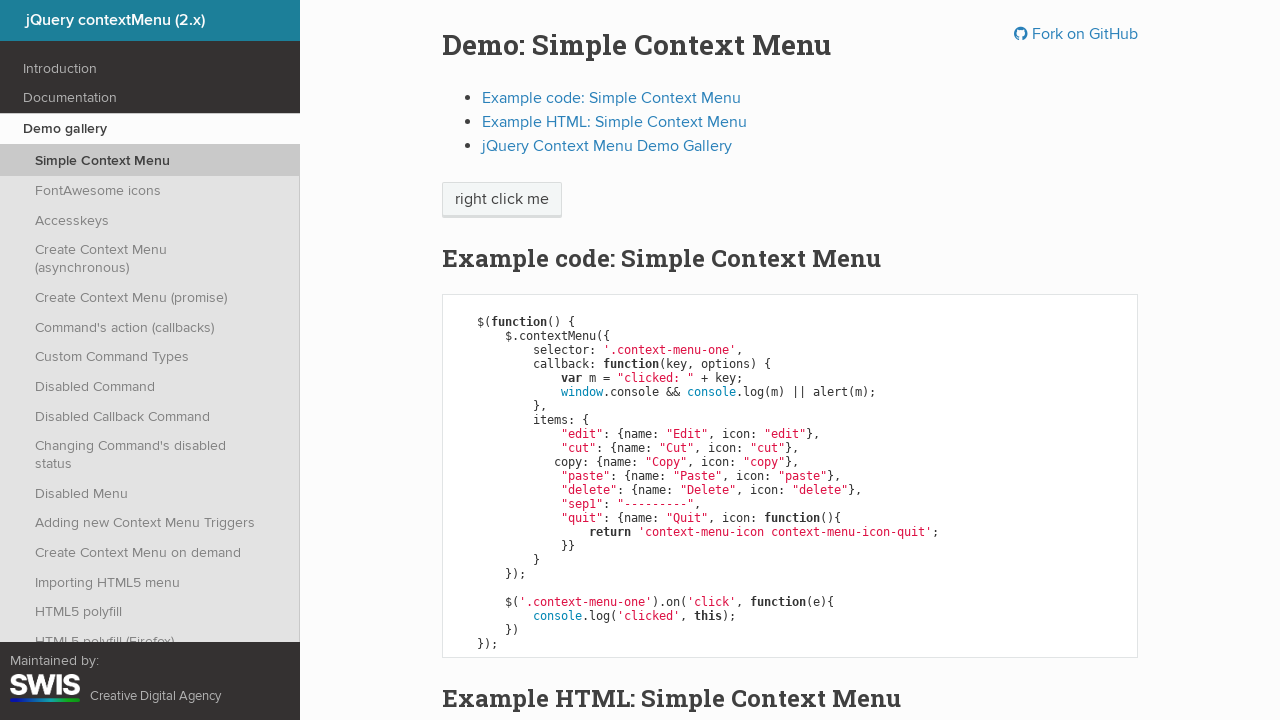